Finds an element by ID and retrieves its text content to verify the element exists and contains expected text

Starting URL: https://acctabootcamp.github.io/site/examples/locators

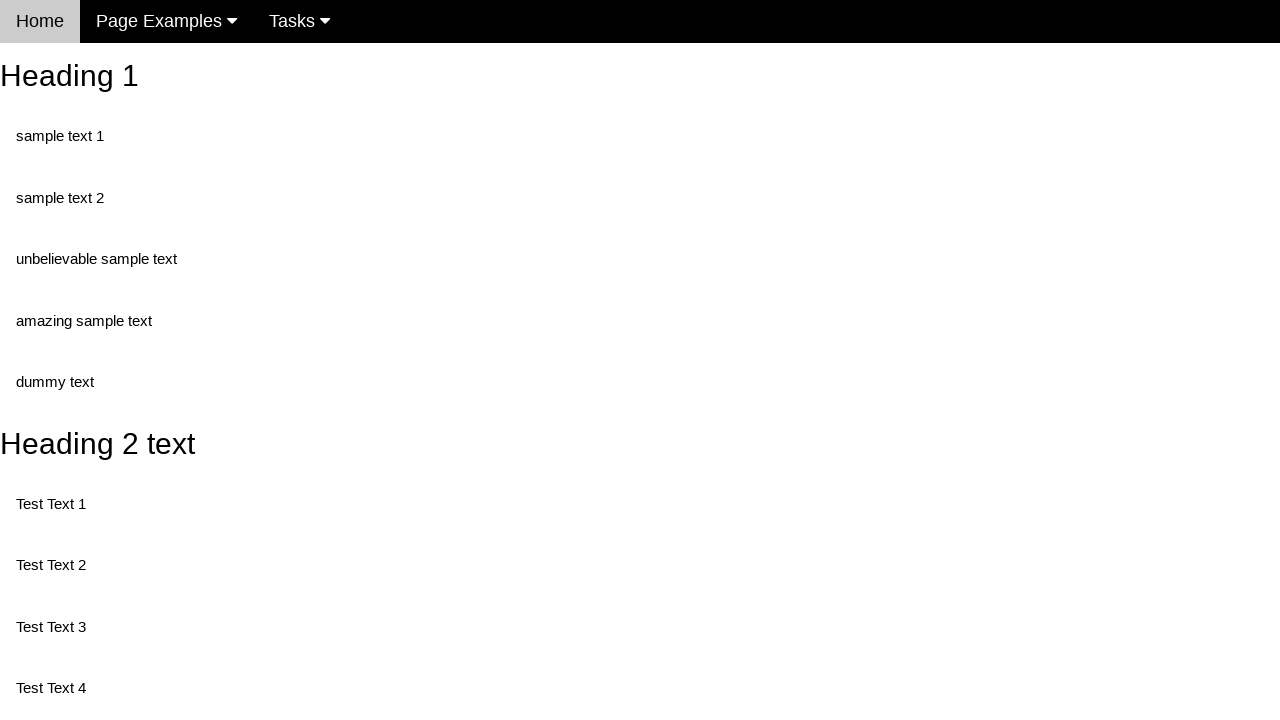

Navigated to locators example page
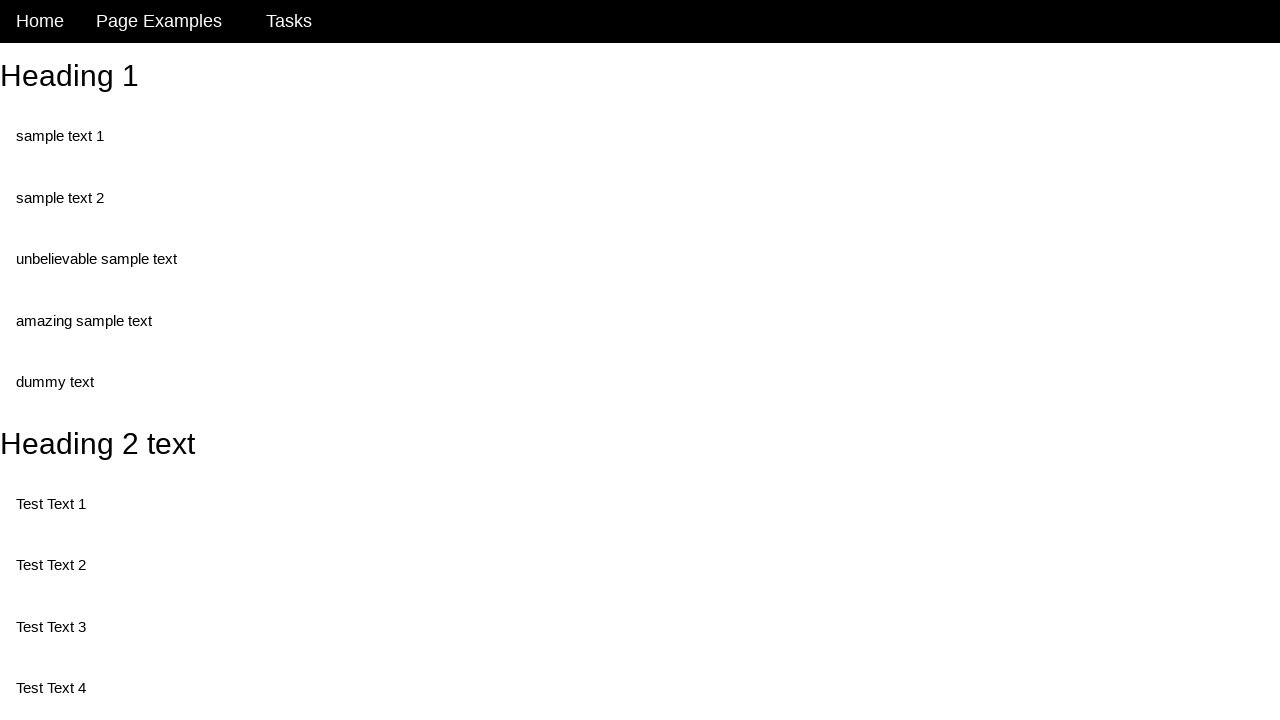

Located element with ID 'heading_2'
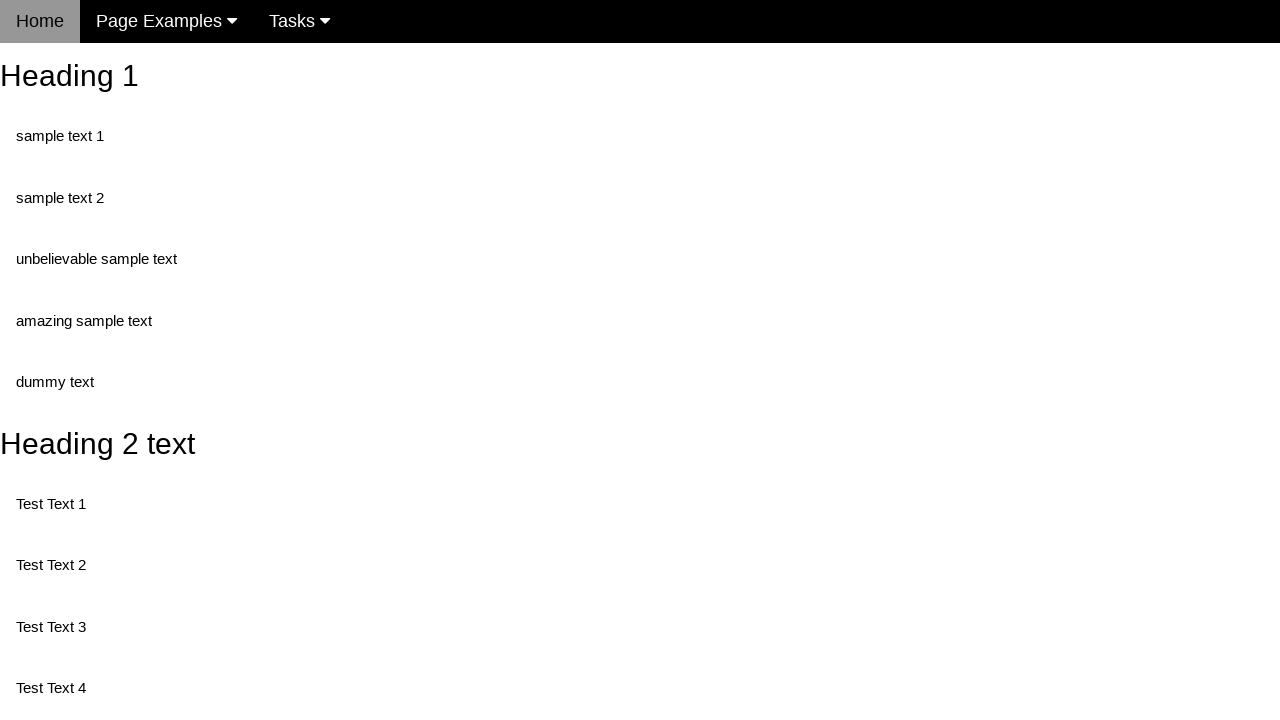

Waited for element with ID 'heading_2' to be visible
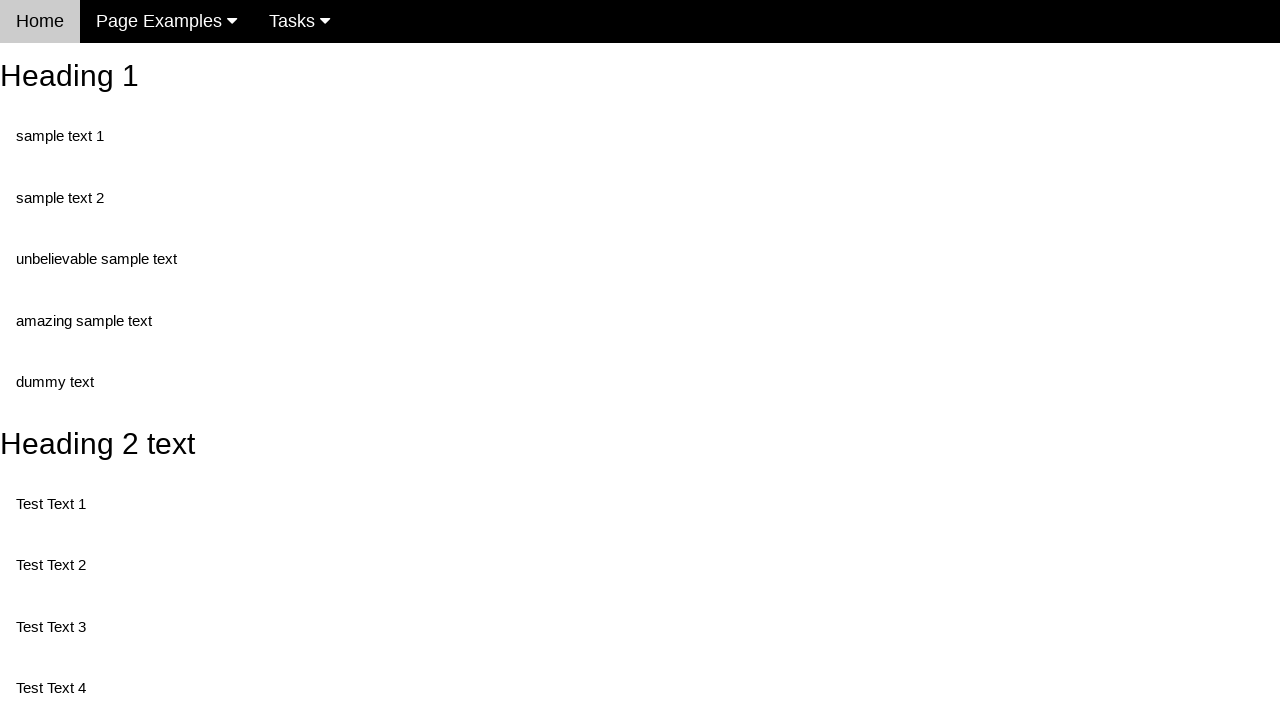

Retrieved text content from element: 'Heading 2 text'
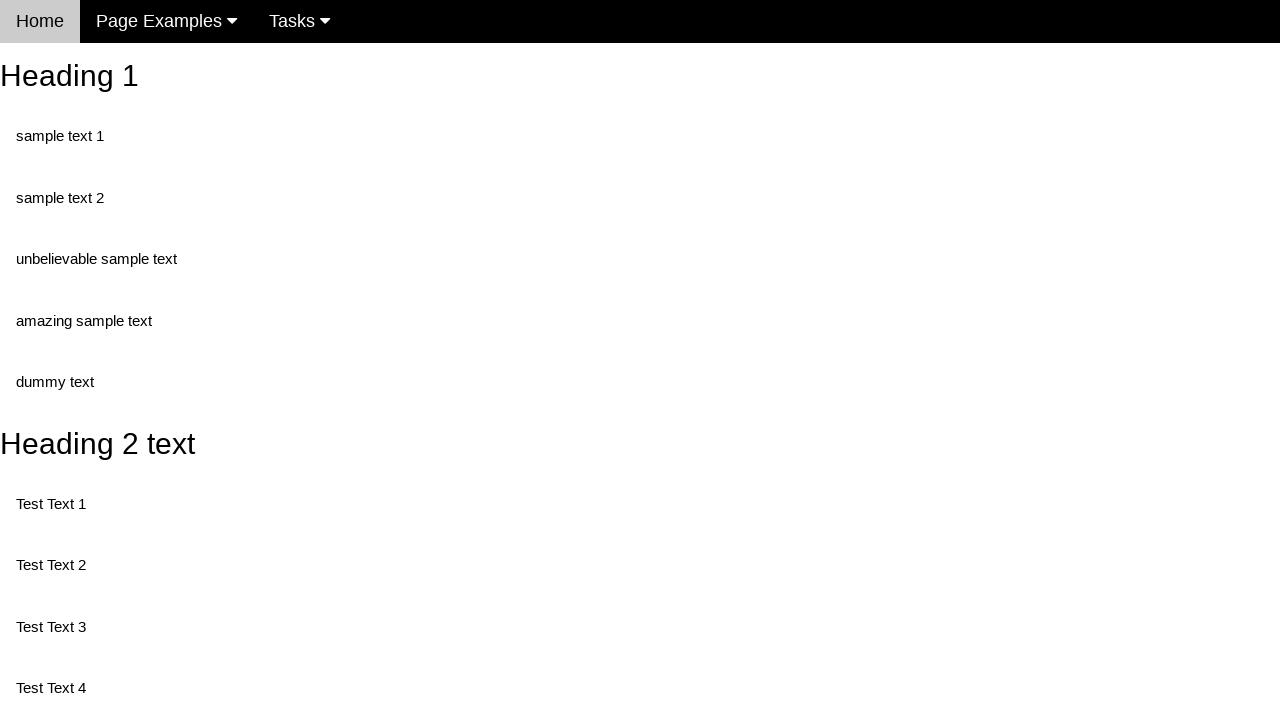

Printed text content: Heading 2 text
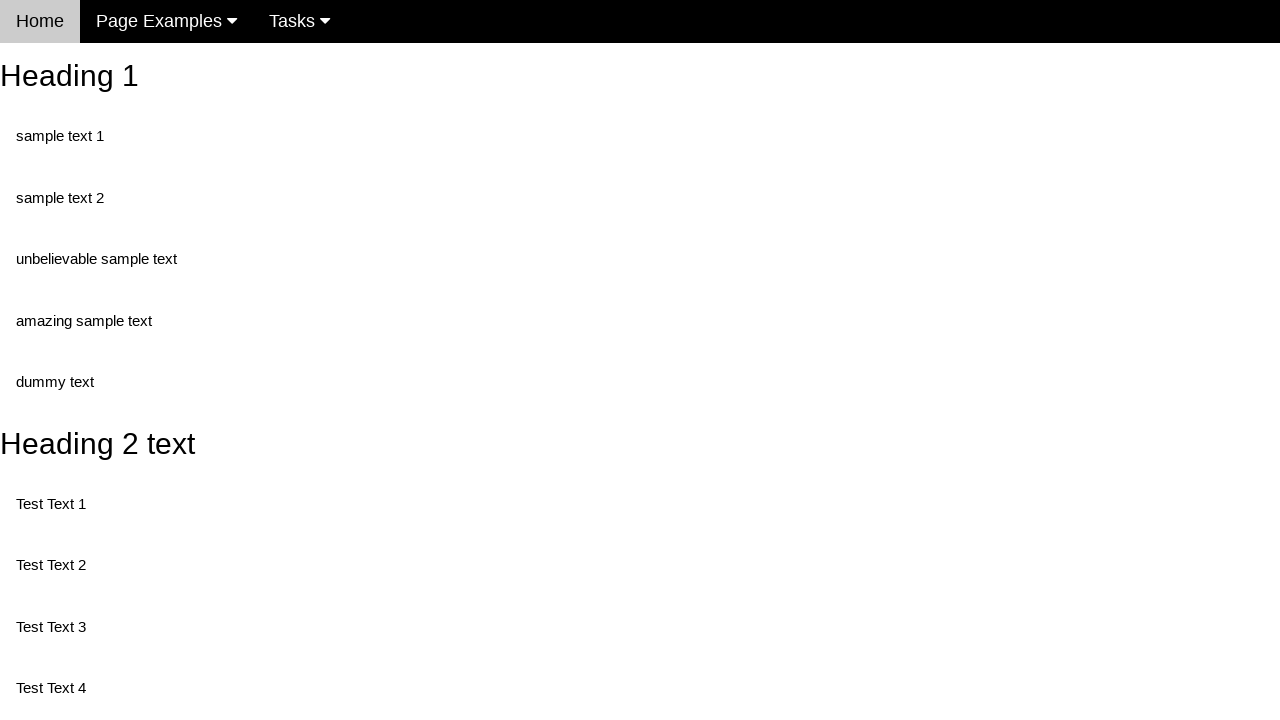

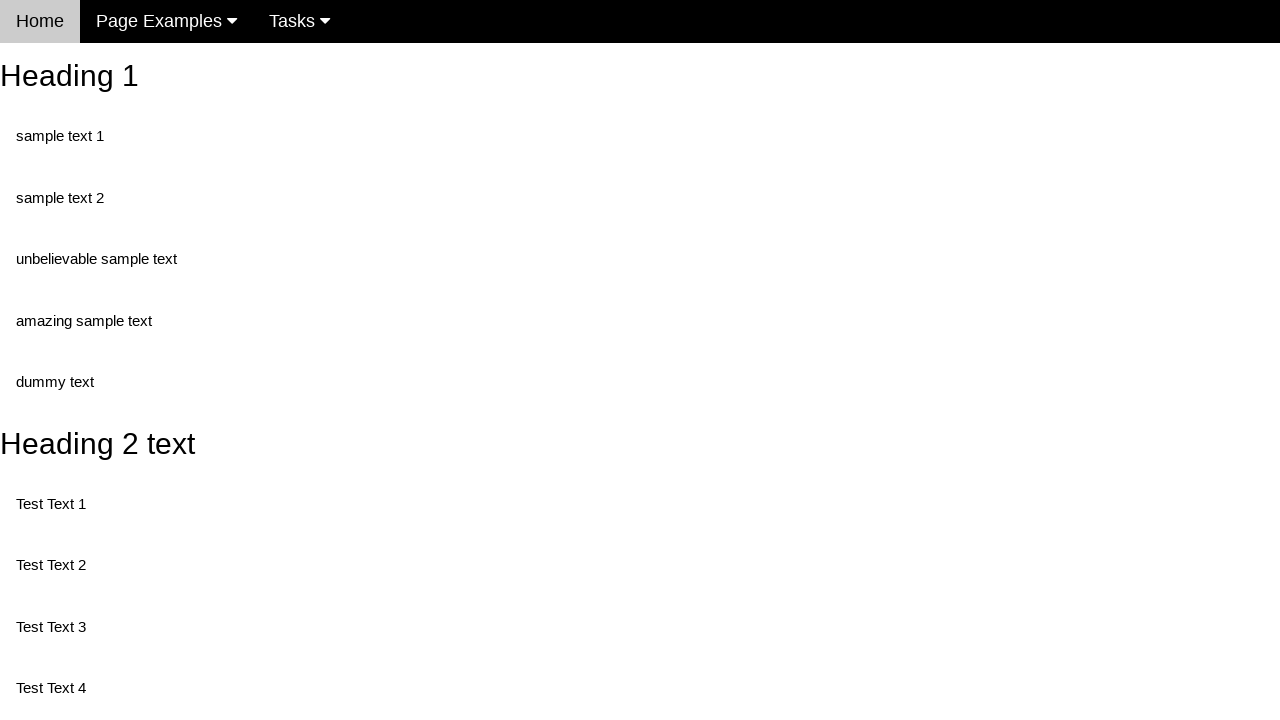